Tests JavaScript prompt alert functionality by clicking the prompt button, entering text into the alert, and accepting it

Starting URL: https://the-internet.herokuapp.com/javascript_alerts

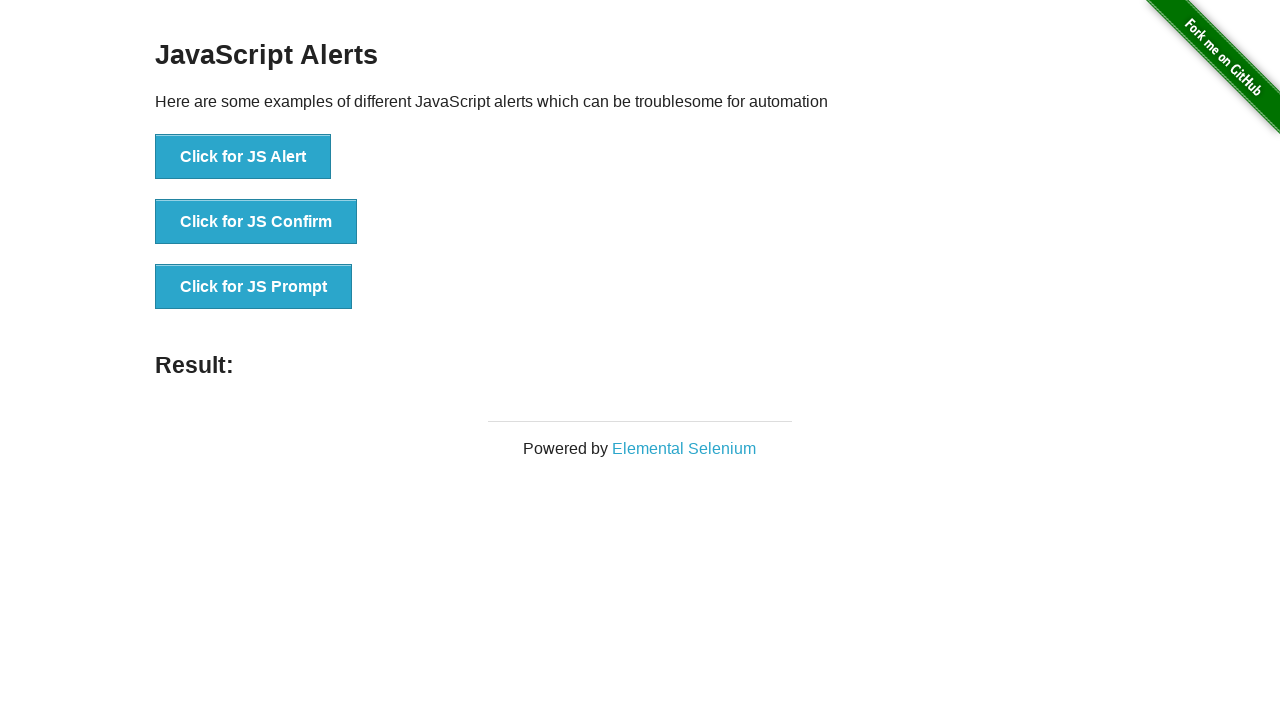

Clicked the prompt button to trigger JavaScript prompt at (254, 287) on xpath=//button[@onclick='jsPrompt()']
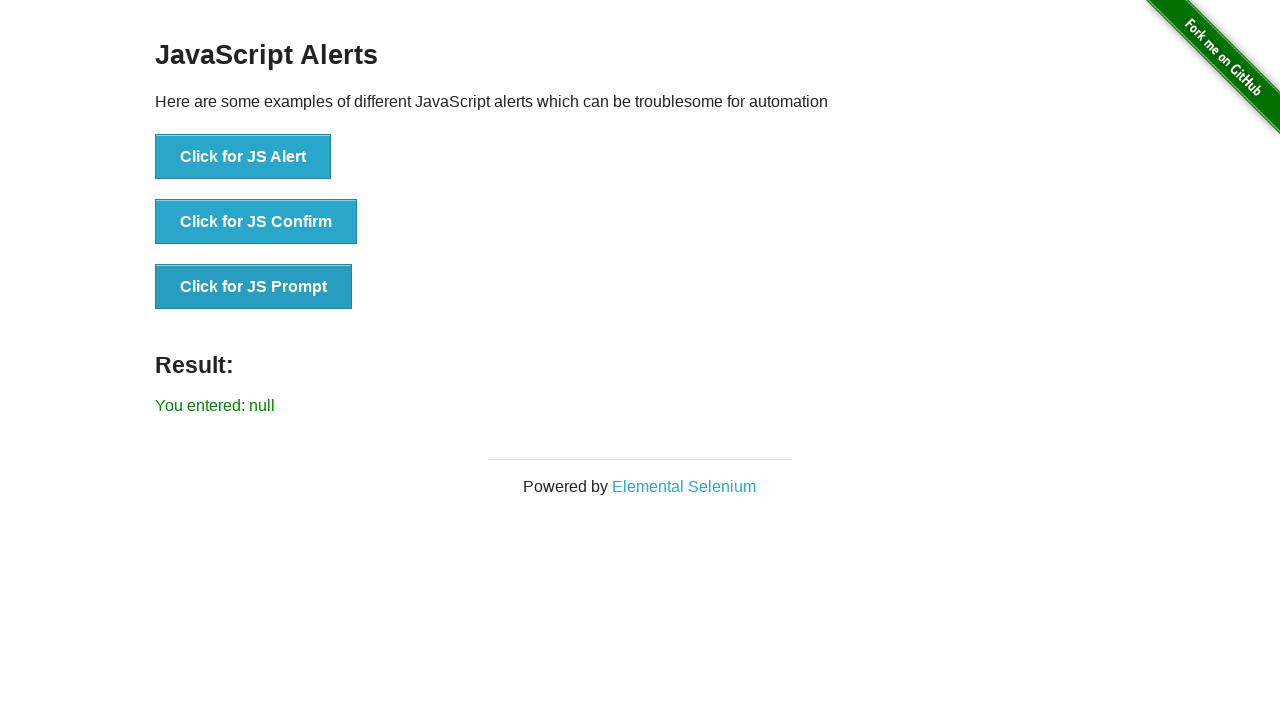

Set up dialog handler to accept prompt with text 'Welcome John Doe'
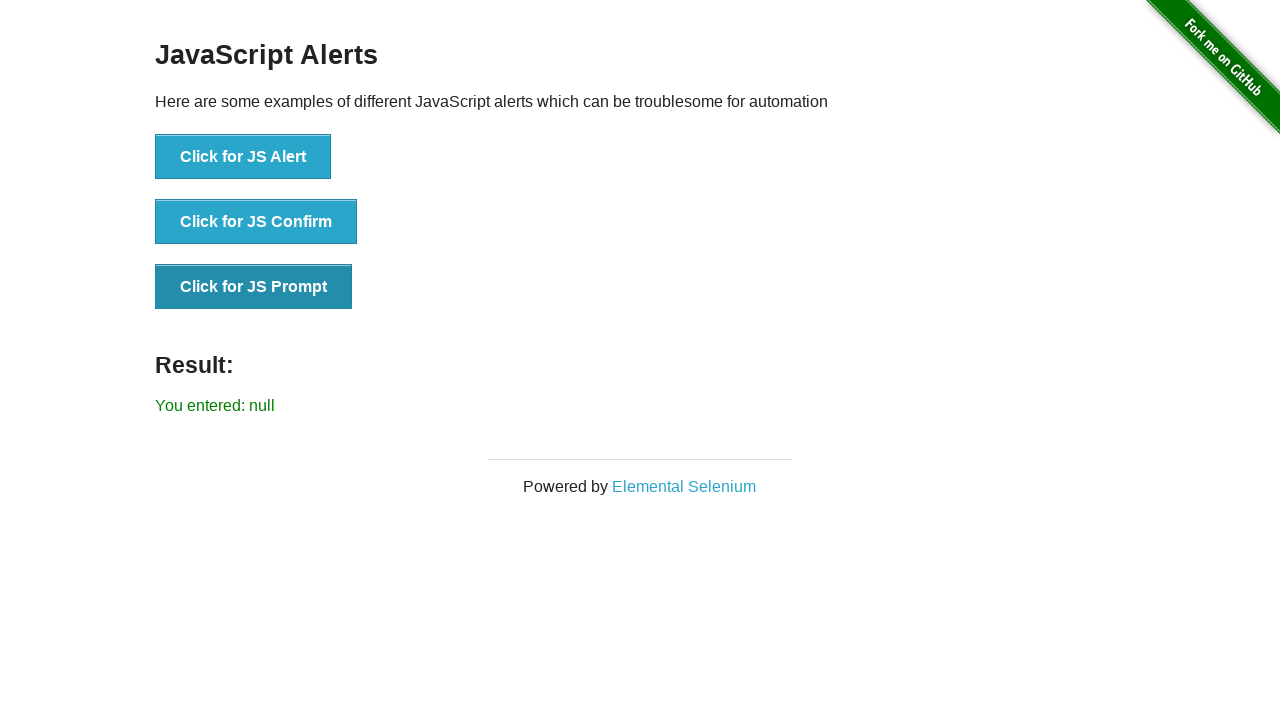

Re-clicked prompt button to trigger dialog with handler in place at (254, 287) on xpath=//button[@onclick='jsPrompt()']
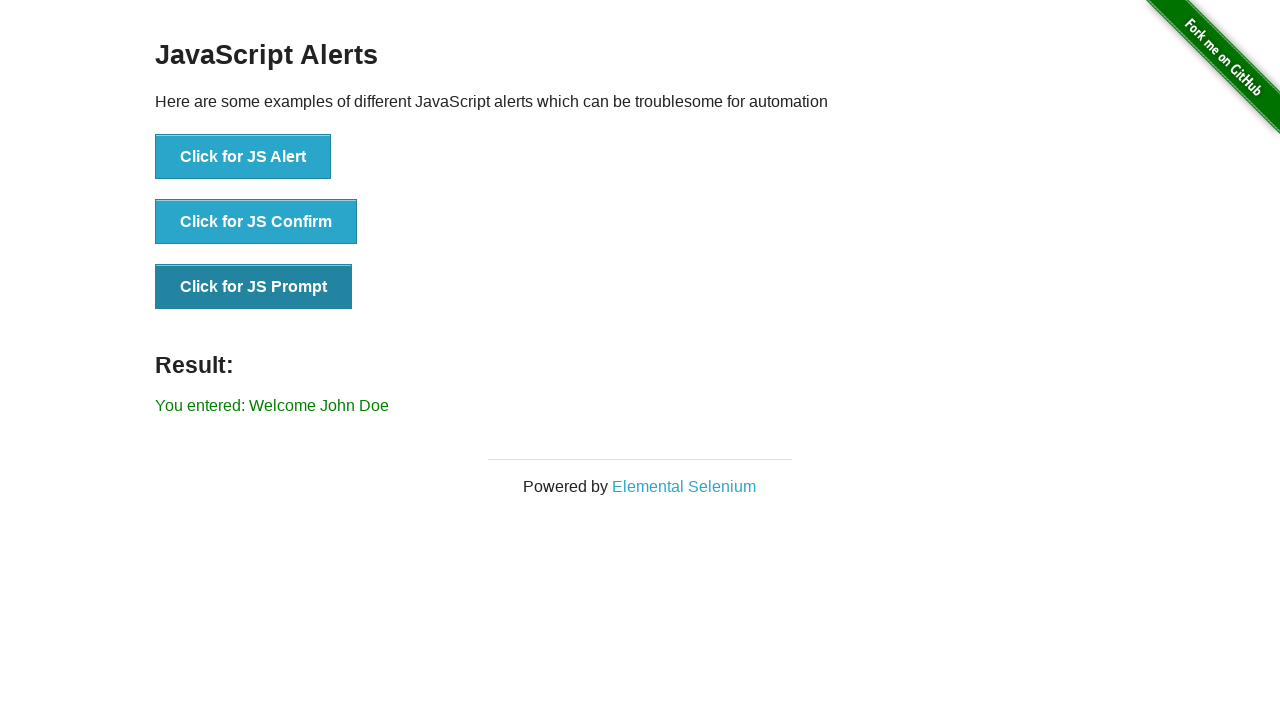

Result element loaded after accepting prompt
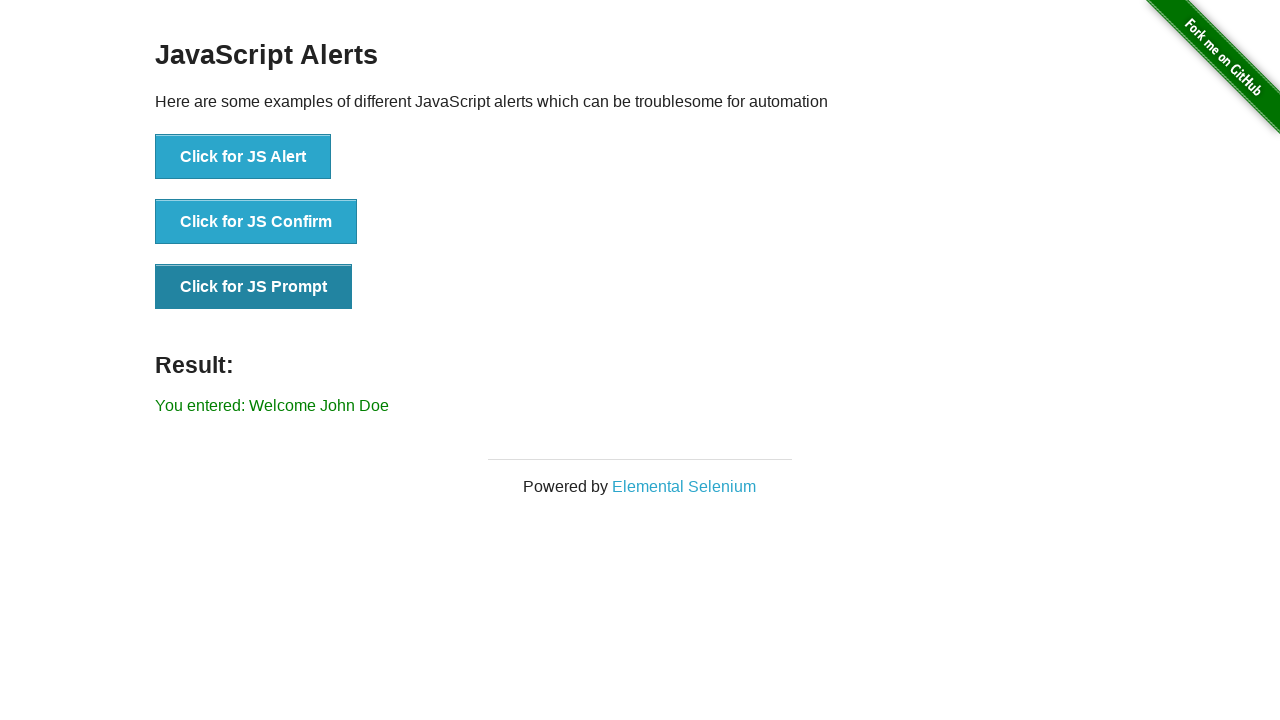

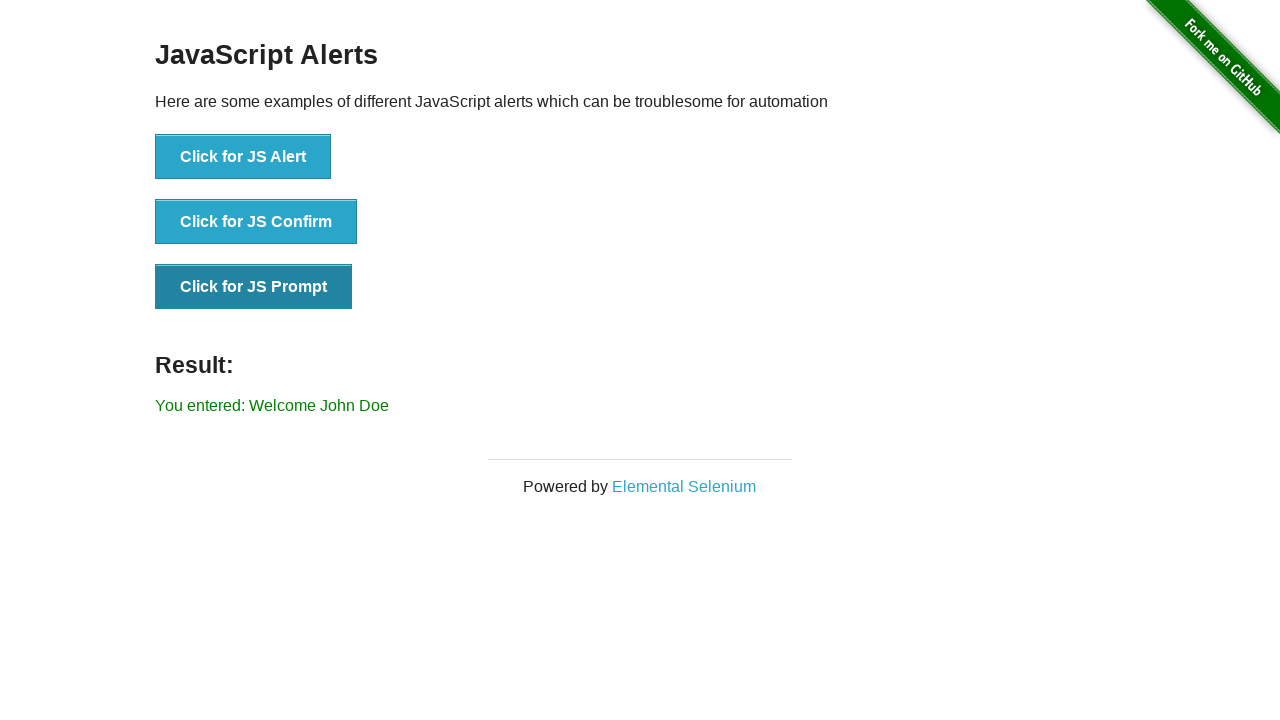